Tests UI element state verification on a demo page by checking if a username field is displayed and enabled, and verifying checkbox selection state before and after clicking it.

Starting URL: https://demo.applitools.com/

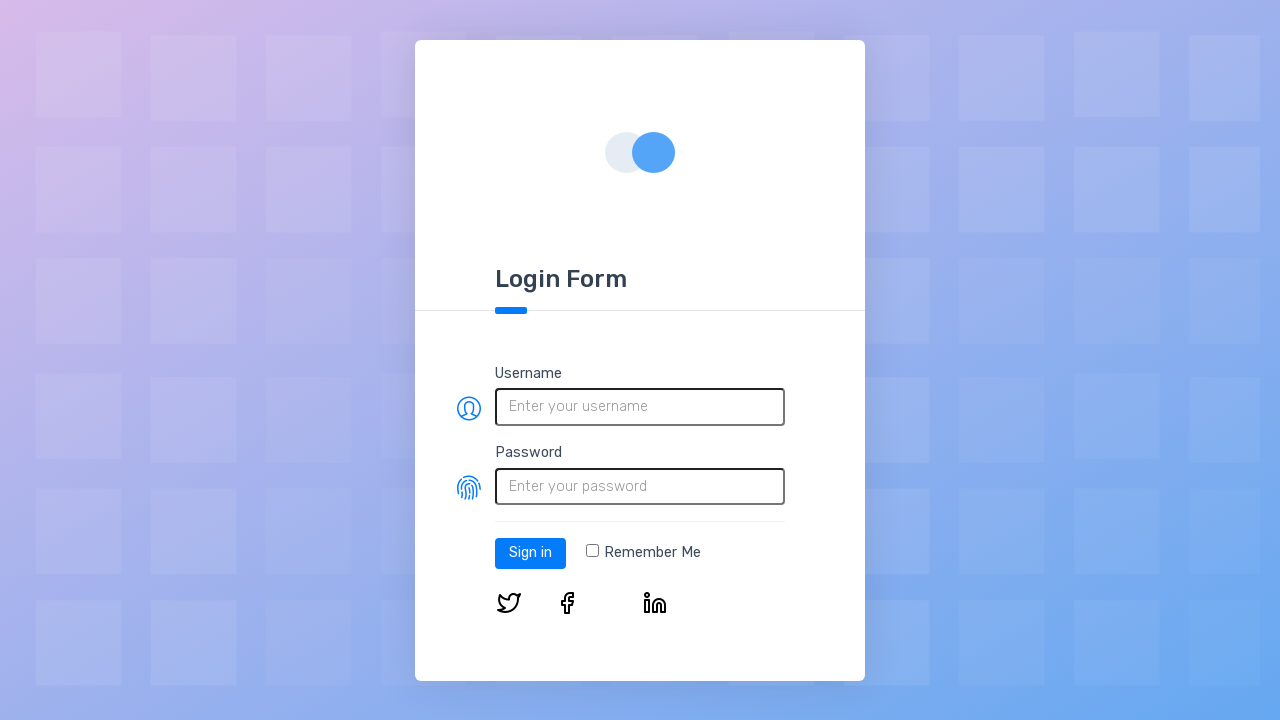

Waited for page to load (networkidle)
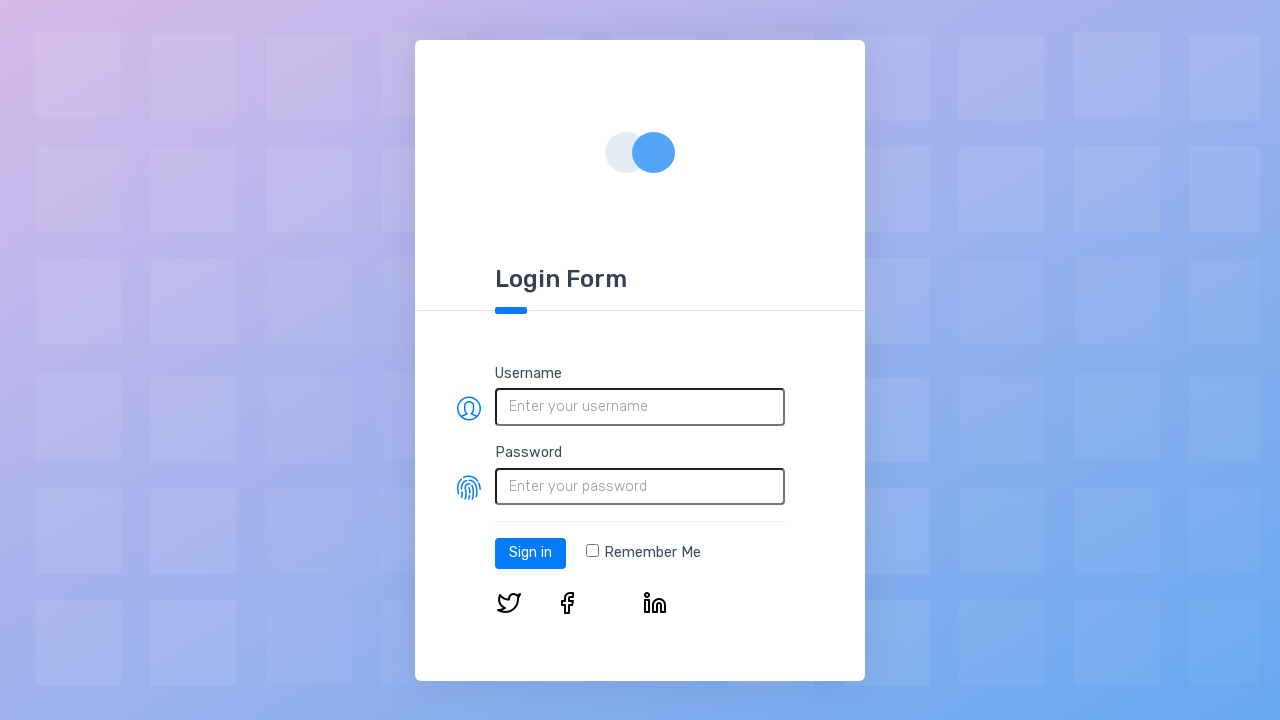

Located username field element
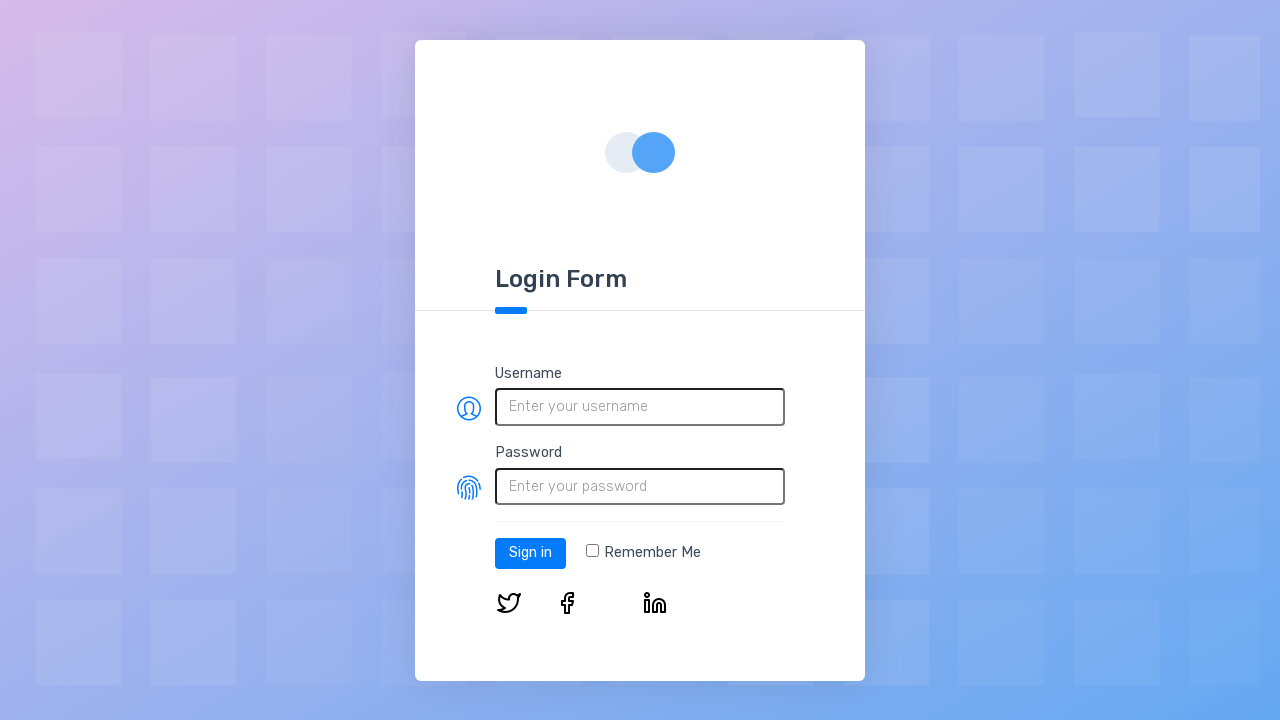

Verified username field is visible
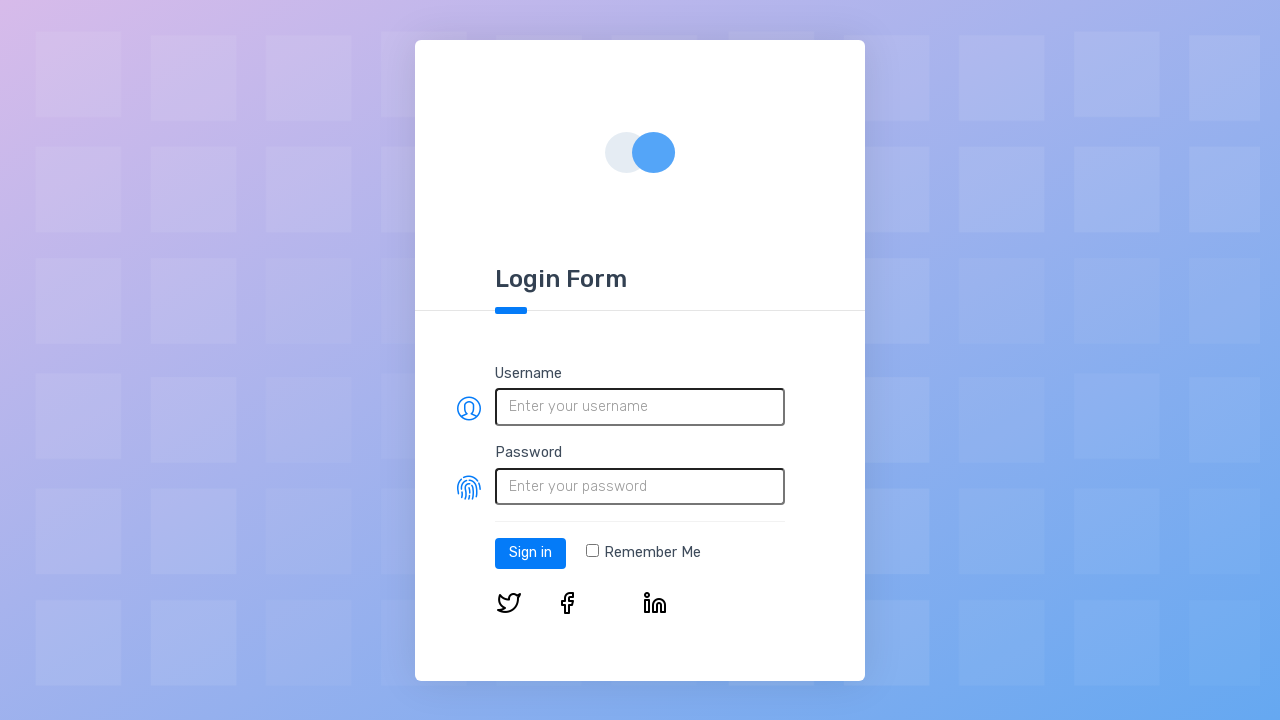

Verified username field is enabled
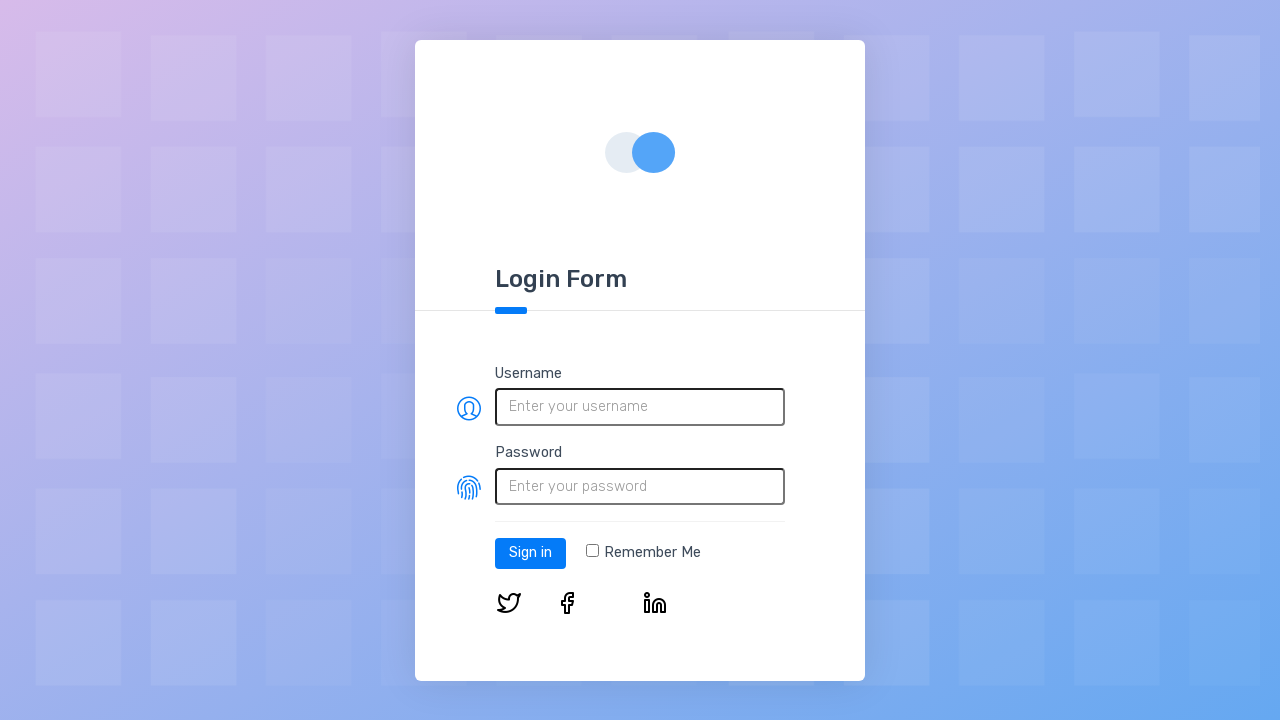

Located checkbox element
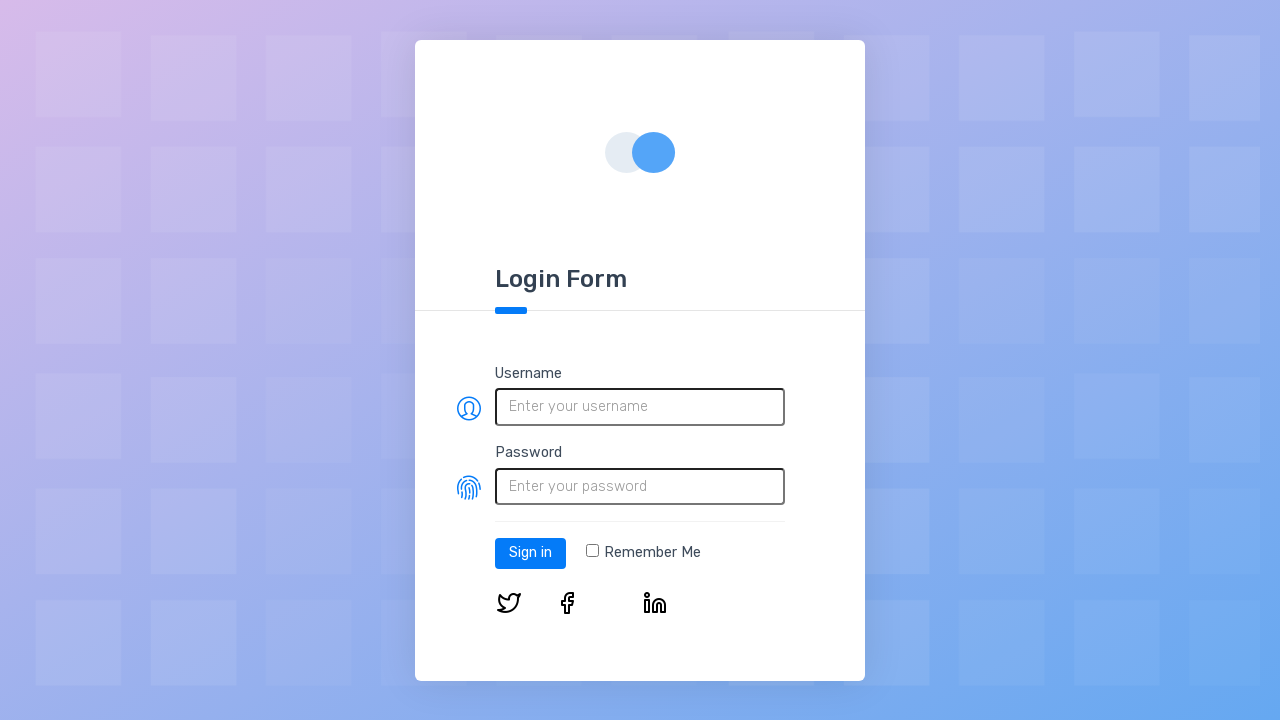

Verified checkbox is initially unchecked
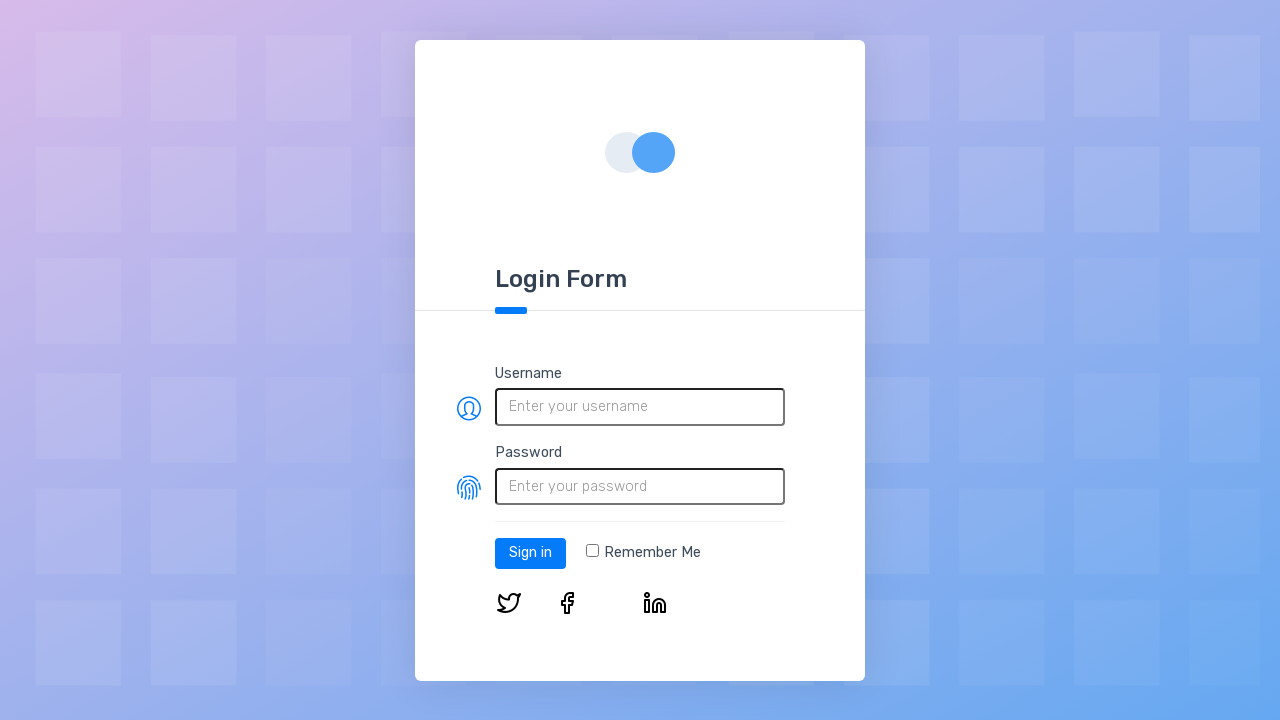

Clicked the checkbox at (592, 551) on input[type='checkbox']
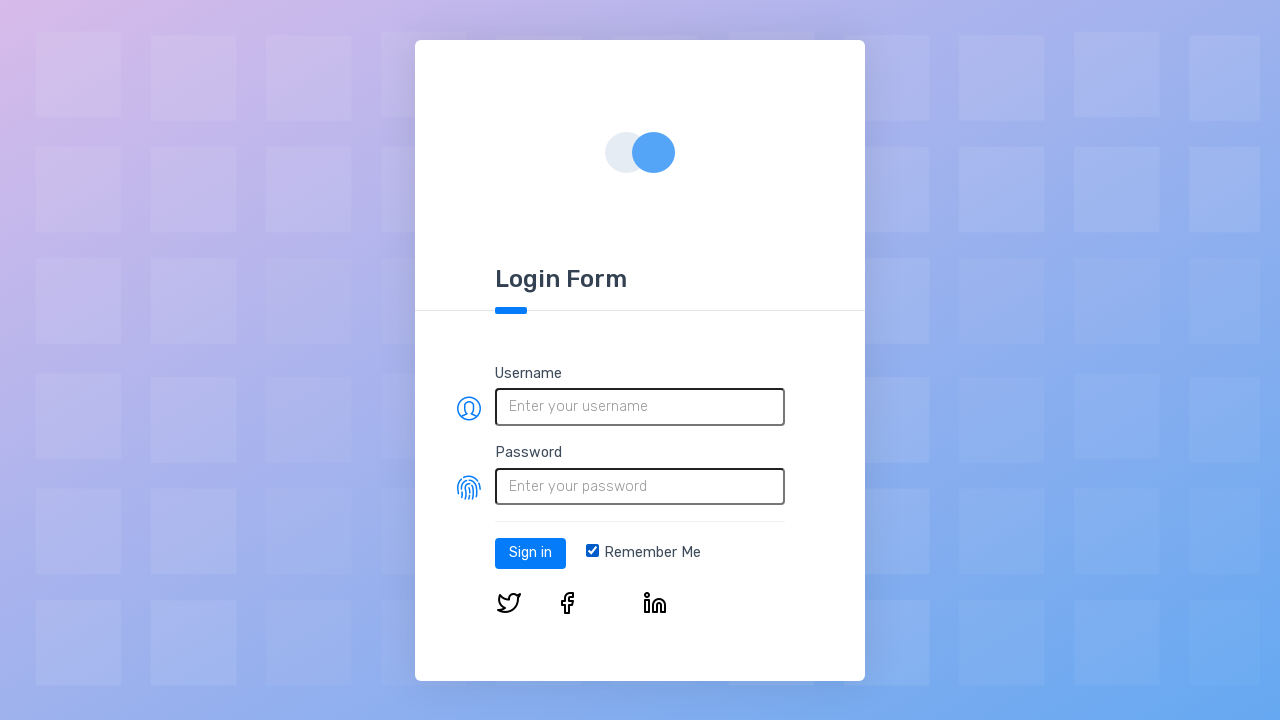

Verified checkbox is now checked
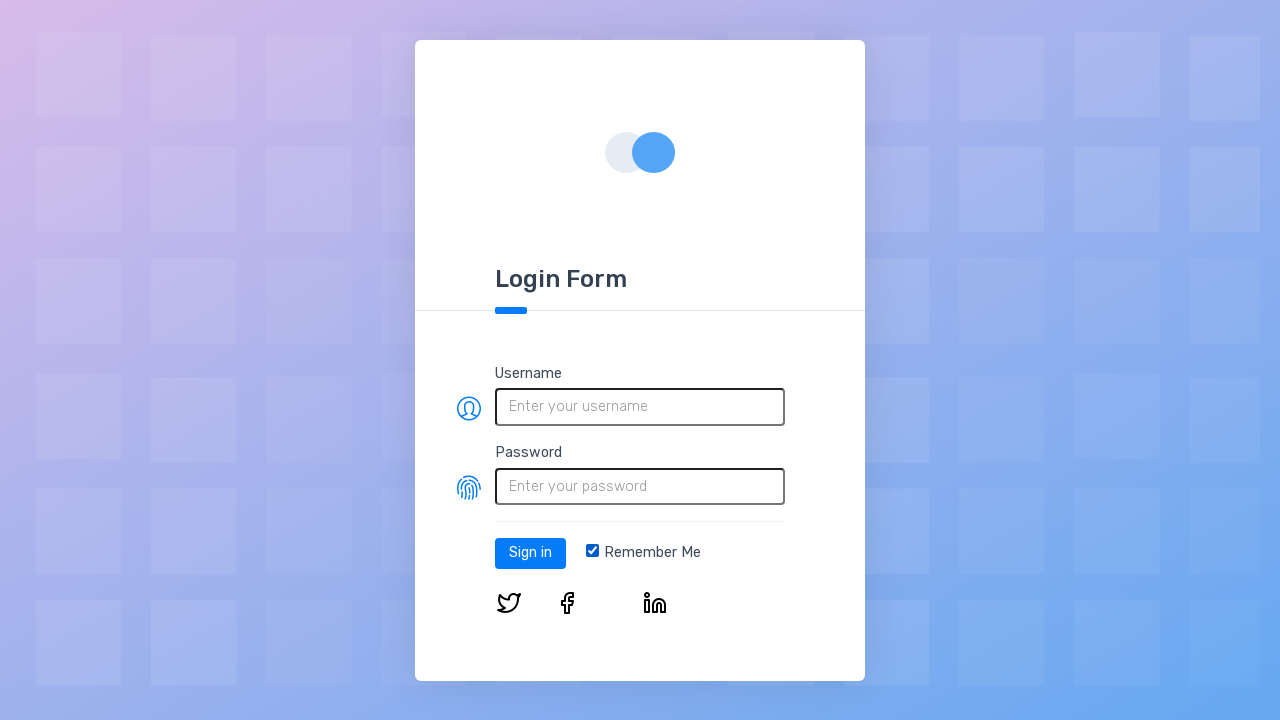

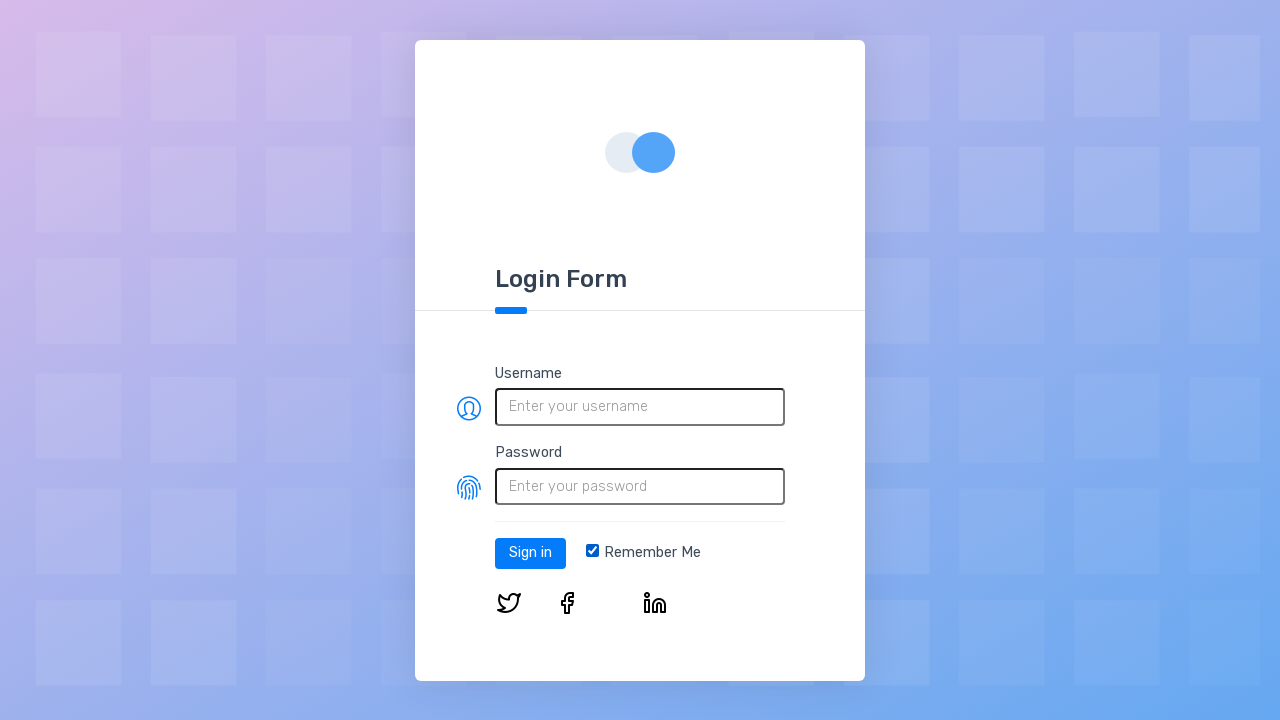